Navigates to the training website and retrieves the current URL and page title

Starting URL: https://training.rcvacademy.com

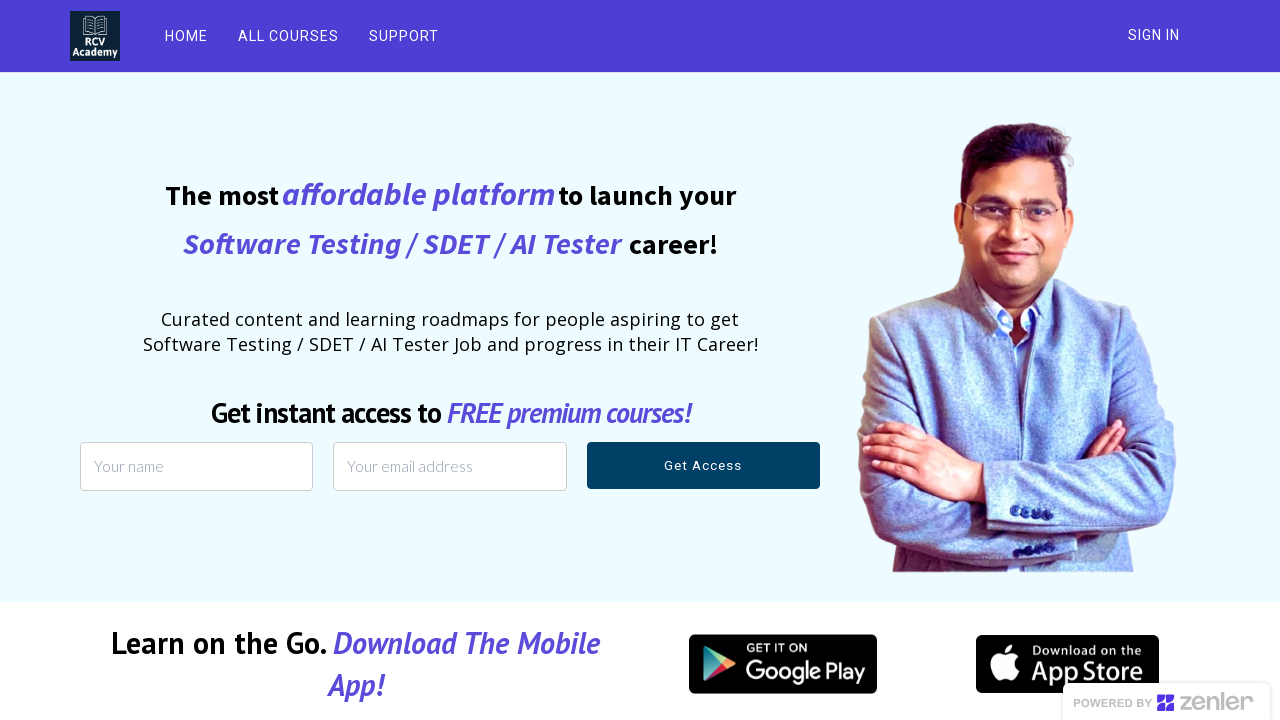

Navigated to training website at https://training.rcvacademy.com
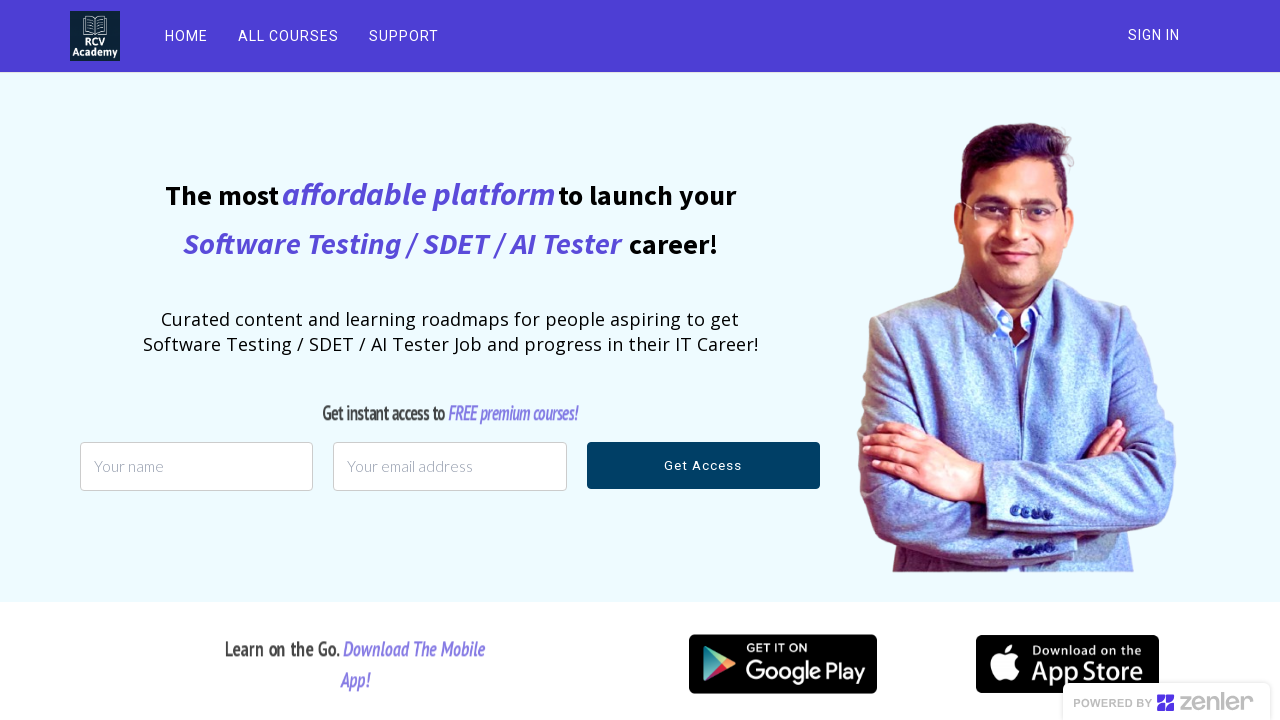

Retrieved current URL: https://training.rcvacademy.com/
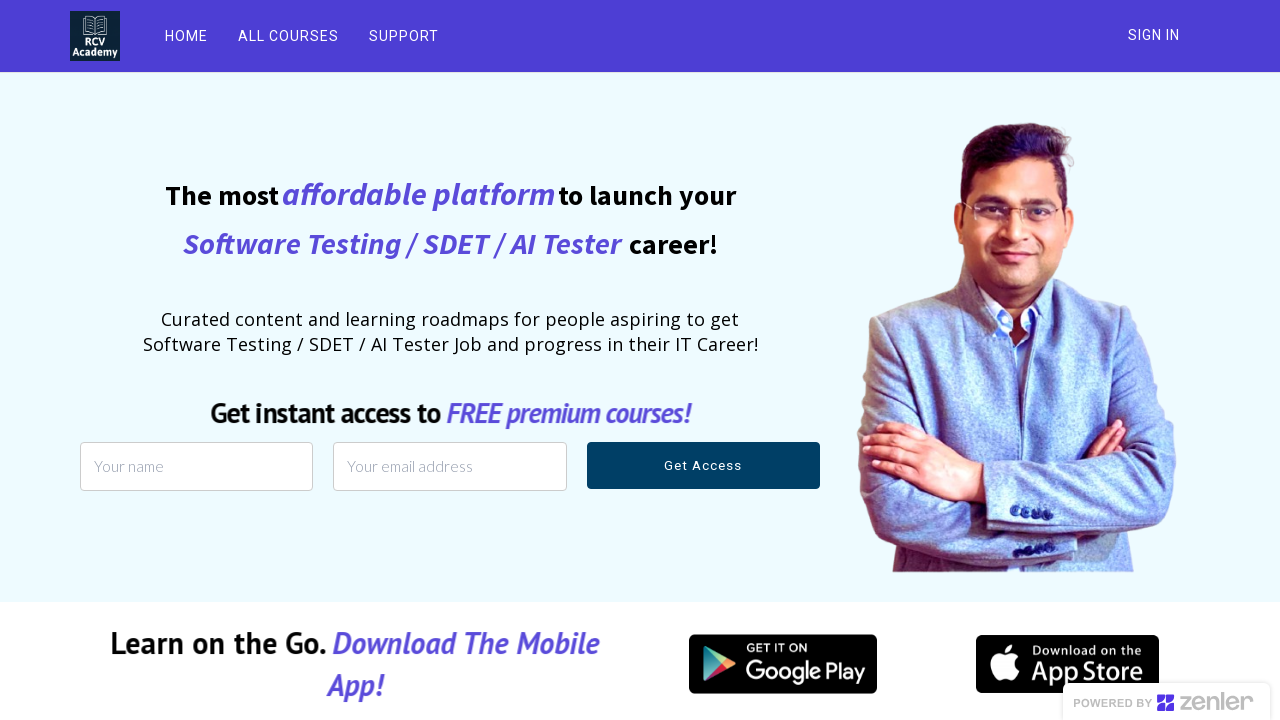

Retrieved page title: RCV Academy & Software Testing Mentor | Launch your Software Testing / SDET / AI Testing Career!
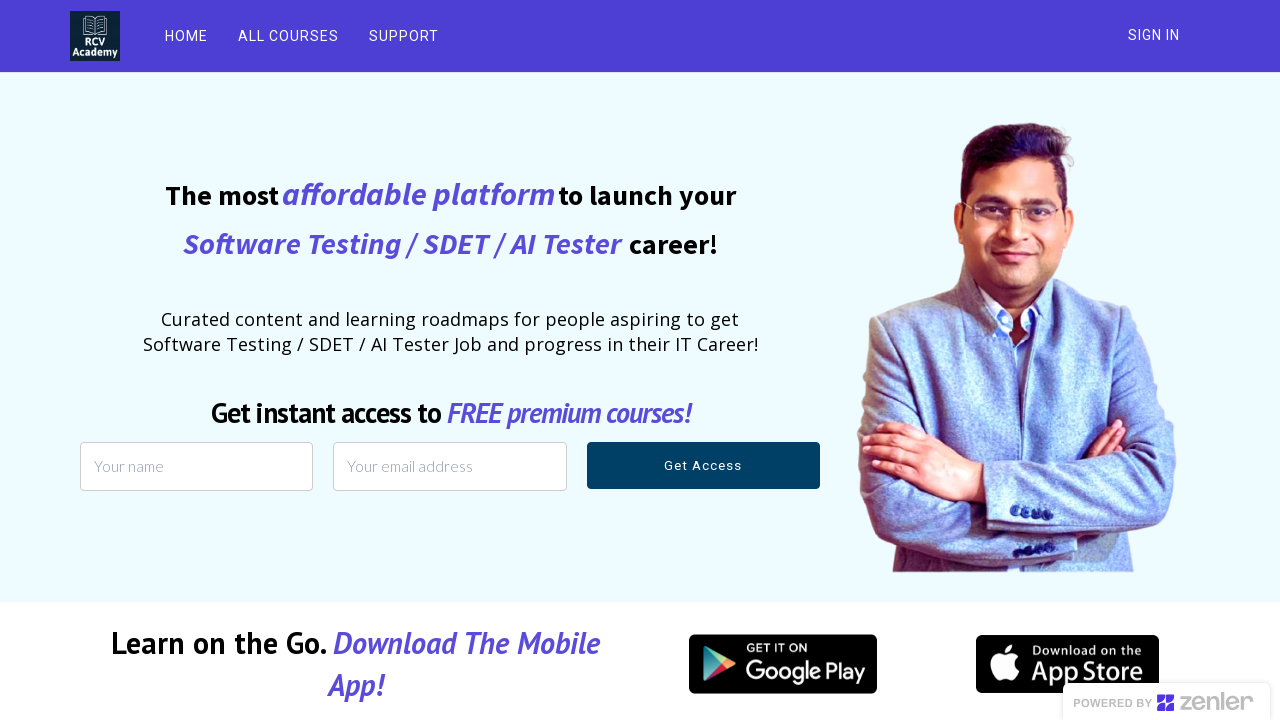

Waited for 4000ms
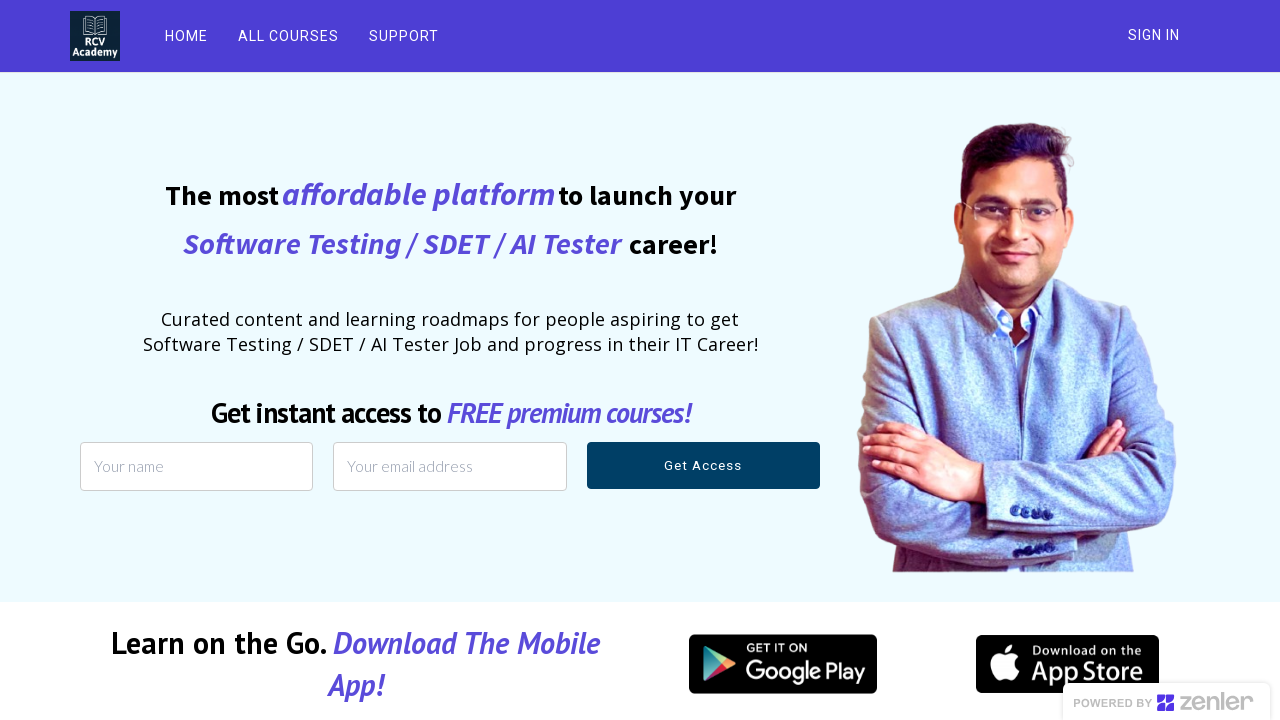

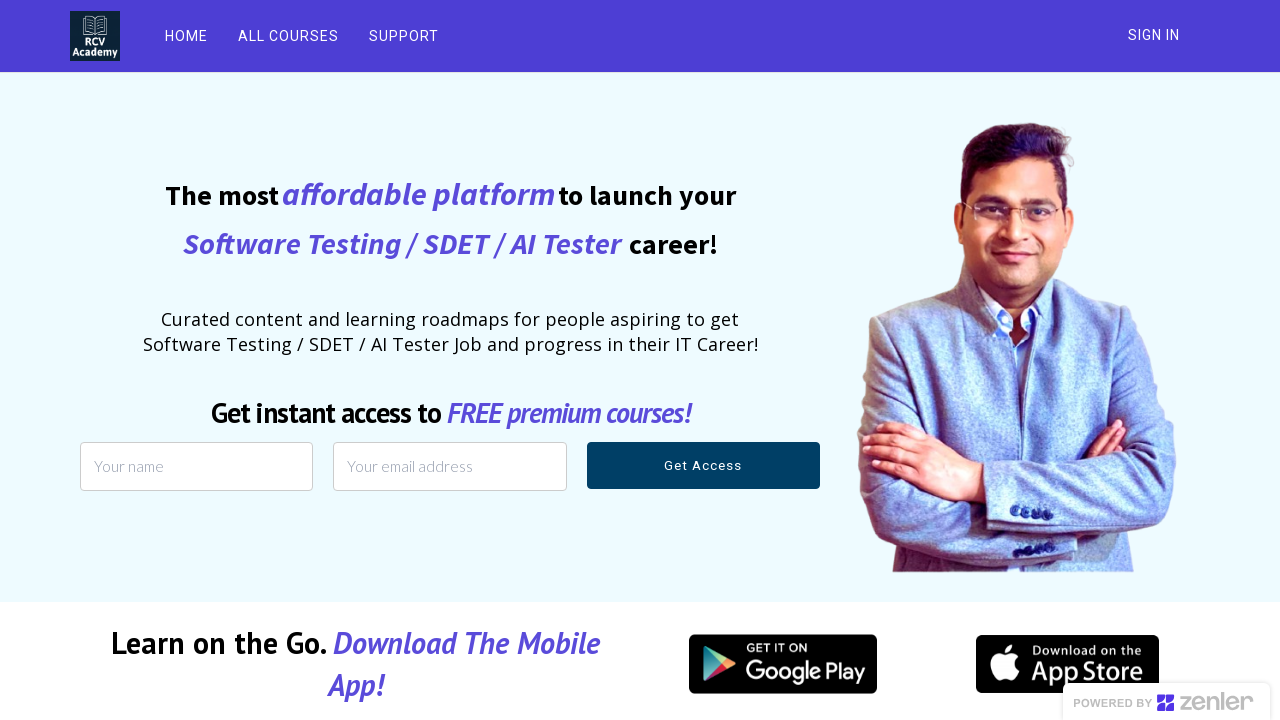